Tests dynamic element visibility by clicking a reveal button and waiting for an element to become displayed, then sending keys to it.

Starting URL: https://www.selenium.dev/selenium/web/dynamic.html

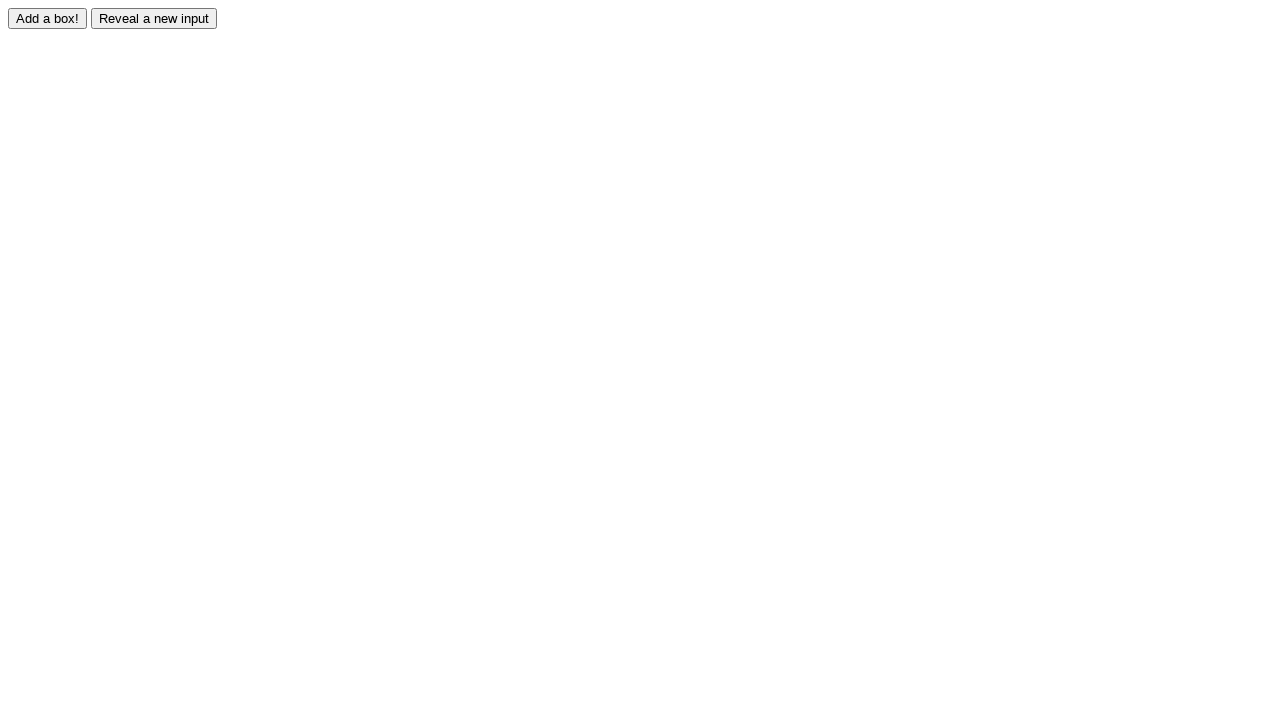

Located the initially hidden revealed element
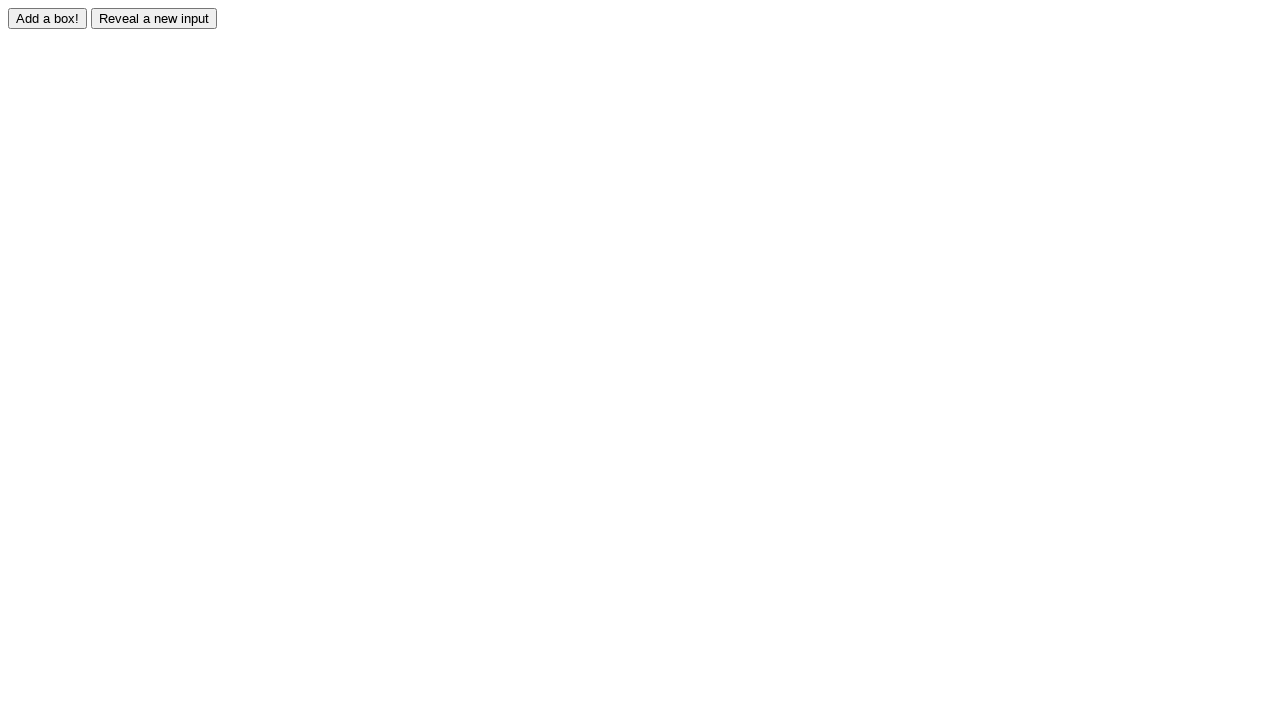

Clicked the reveal button to display the hidden element at (154, 18) on #reveal
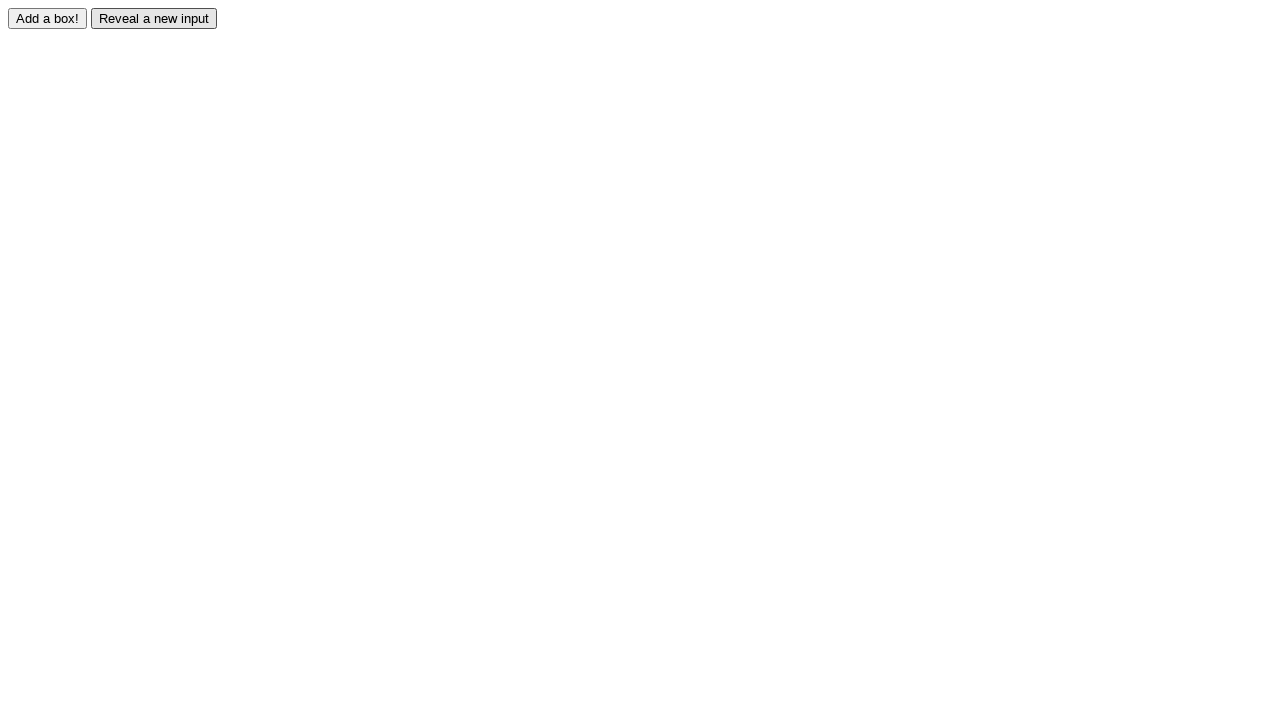

Waited for the revealed element to become visible
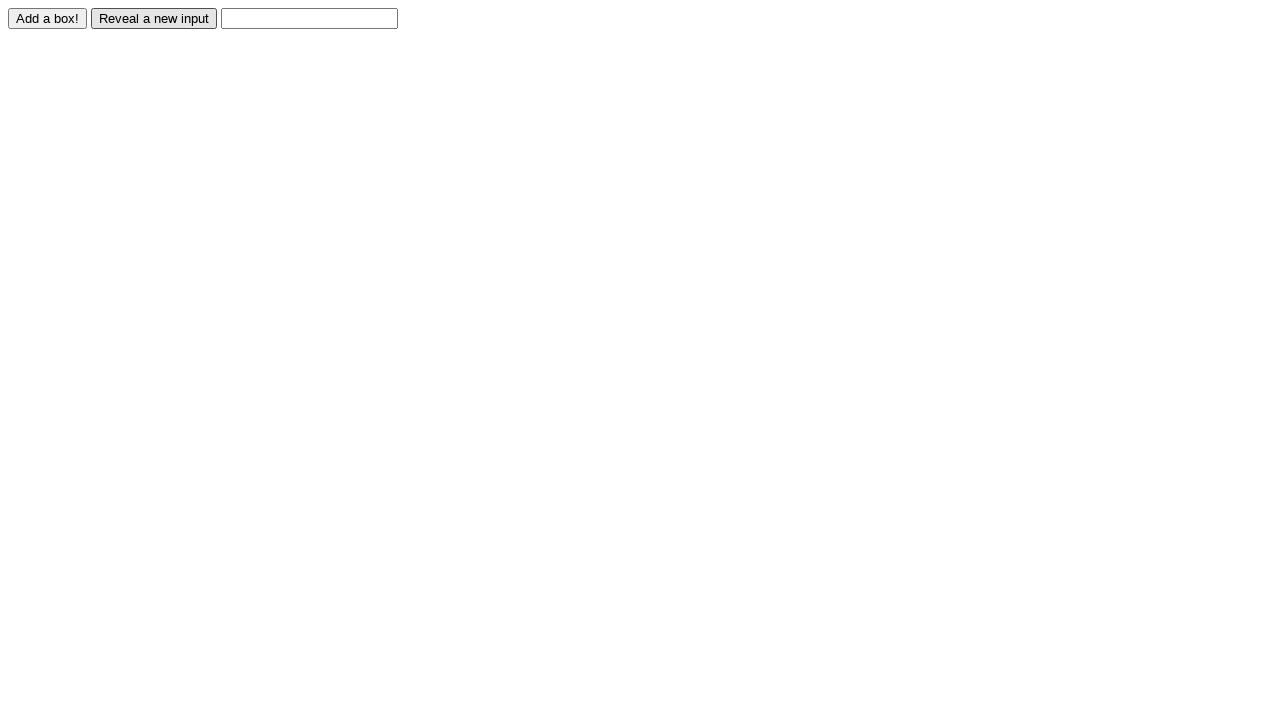

Filled the revealed element with 'Displayed' on #revealed
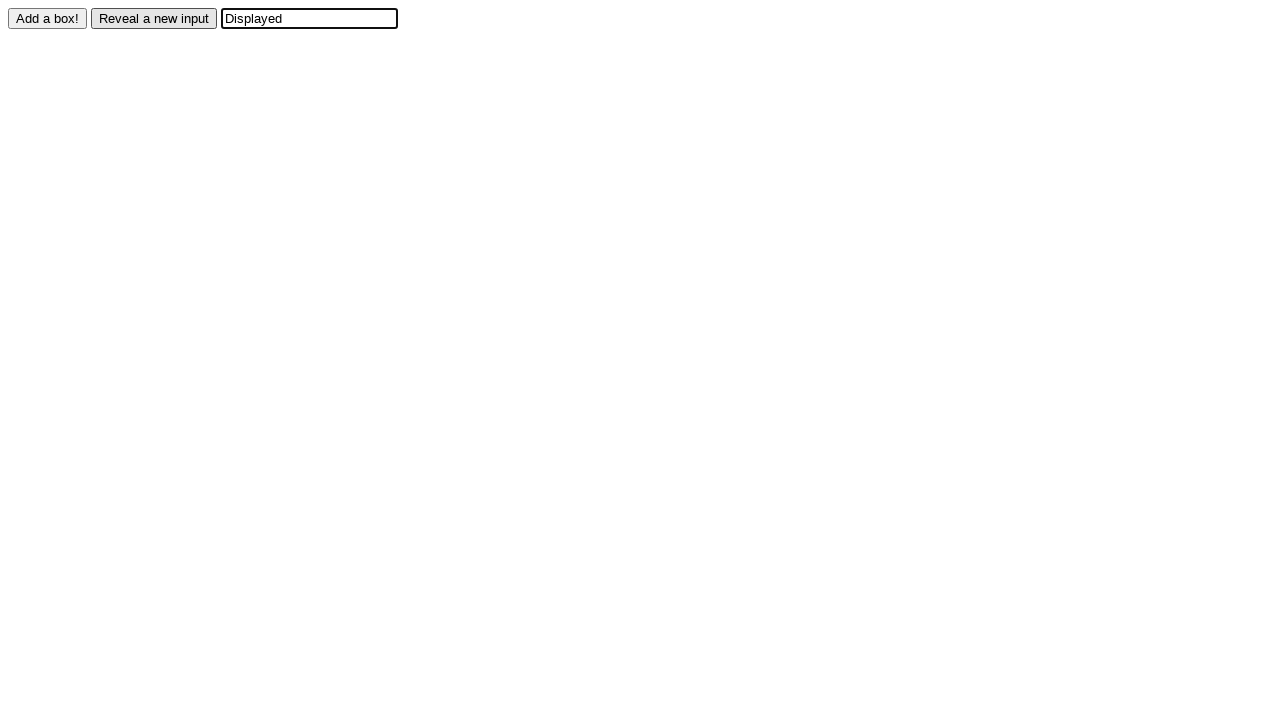

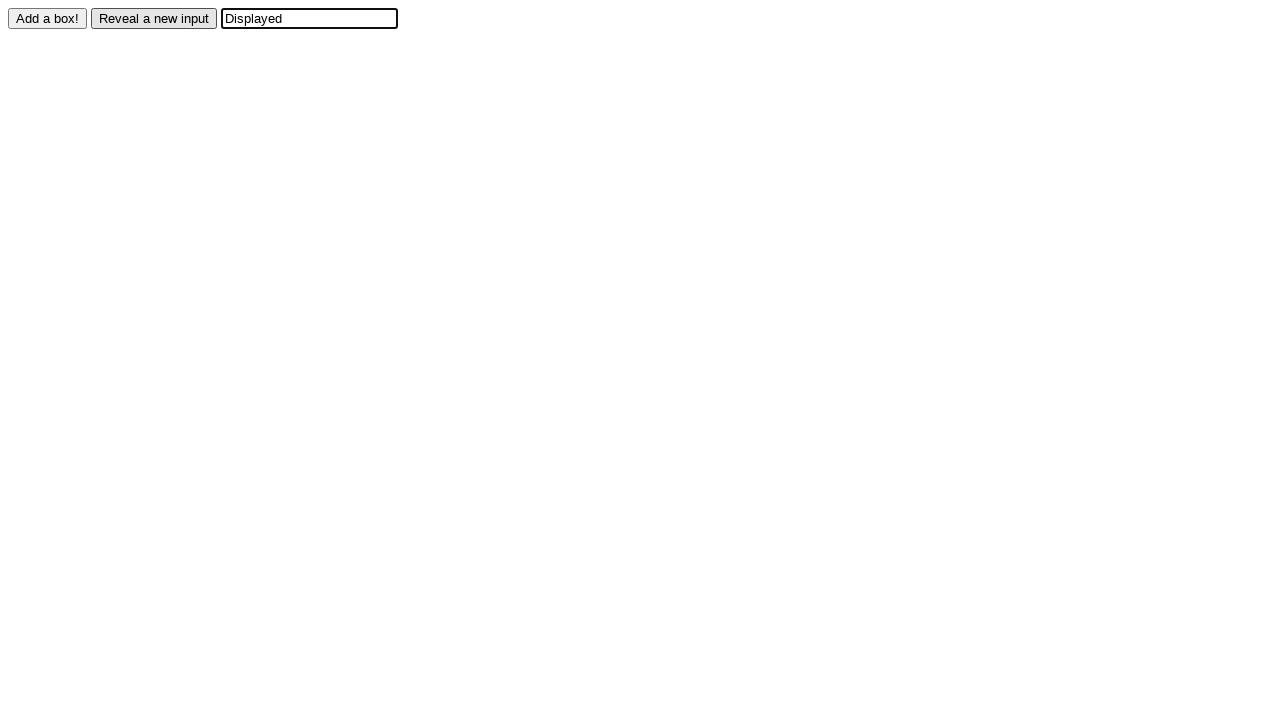